Tests drag and drop functionality by dragging one element to another

Starting URL: https://the-internet.herokuapp.com/

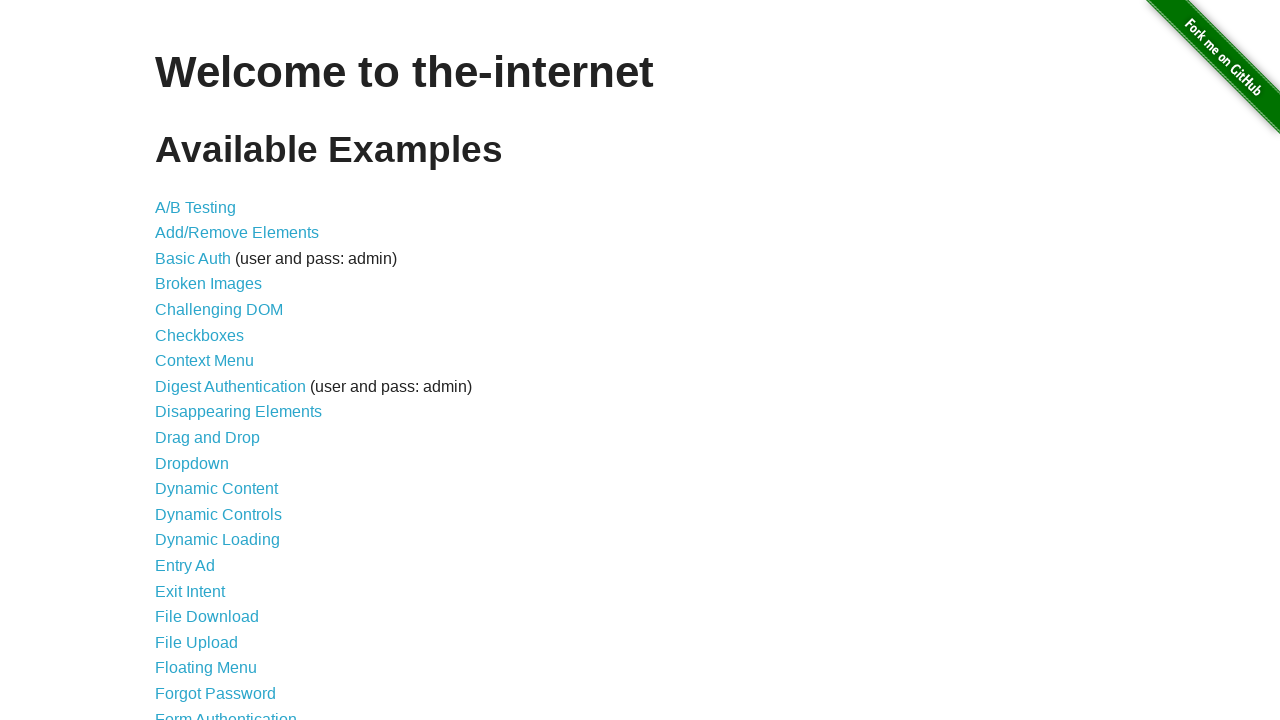

Navigated to the-internet.herokuapp.com homepage
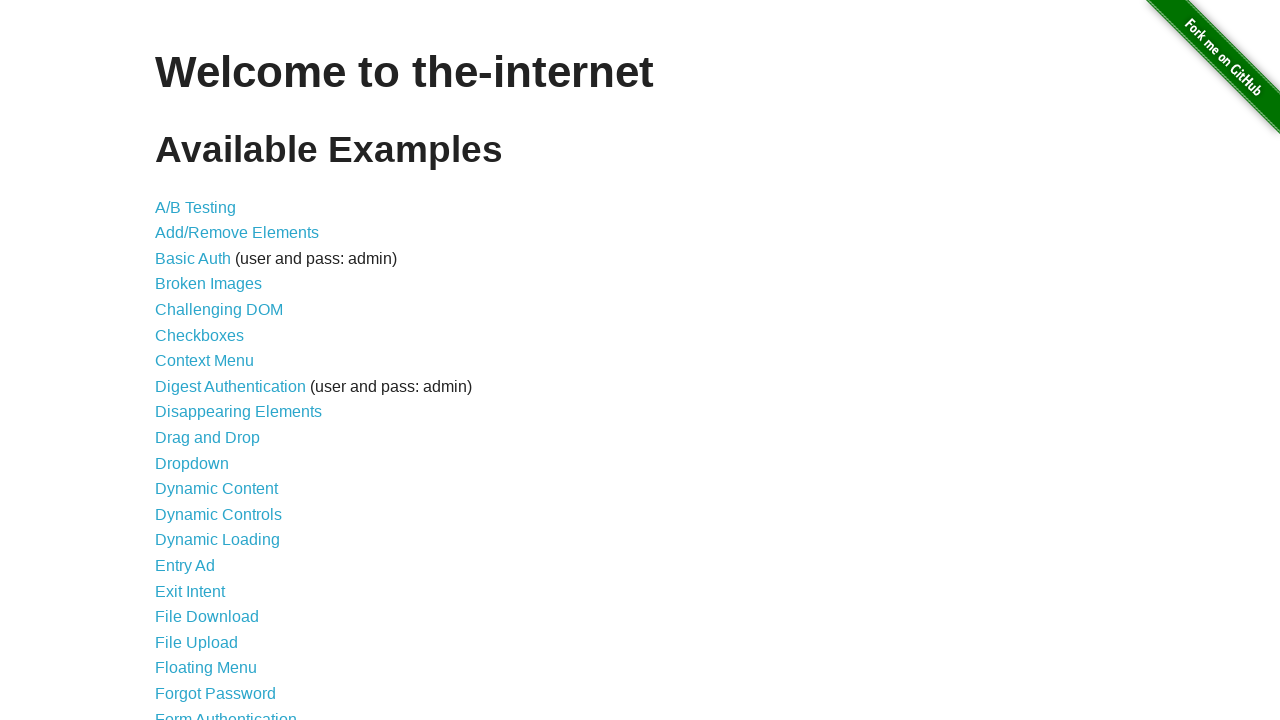

Clicked on Drag and Drop link at (208, 438) on a:has-text('Drag and Drop')
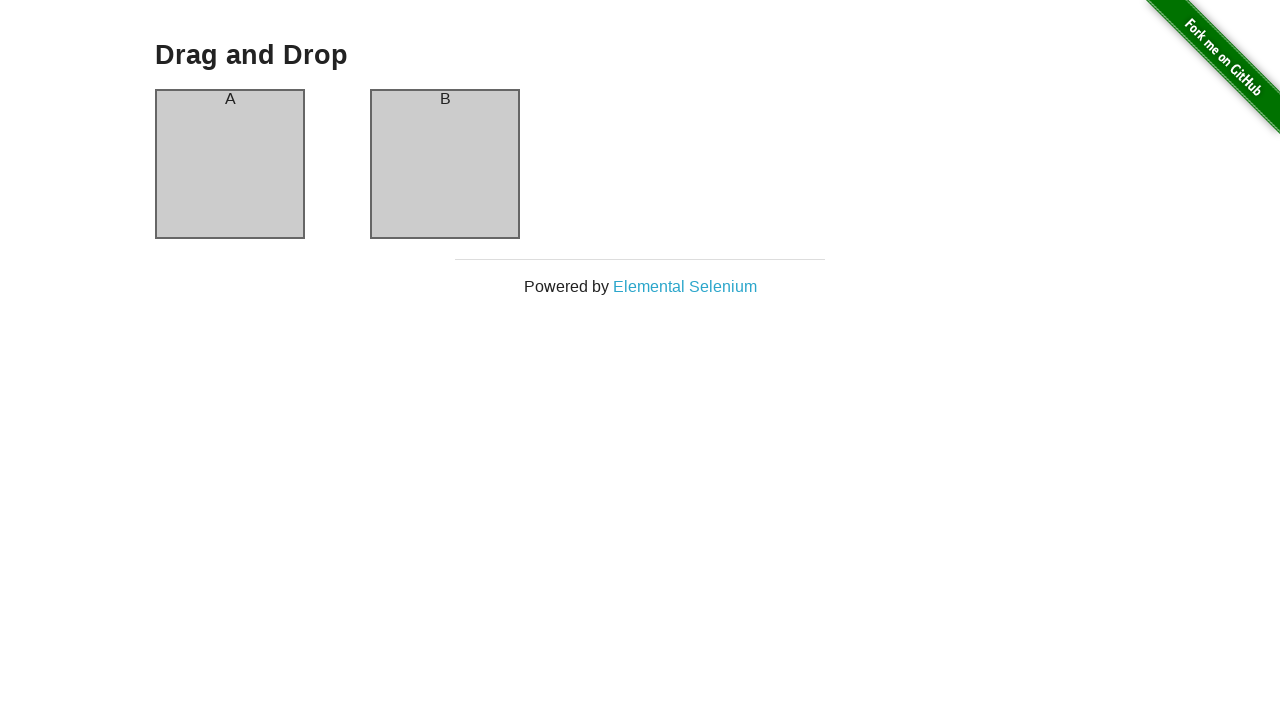

Dragged column A to column B at (445, 164)
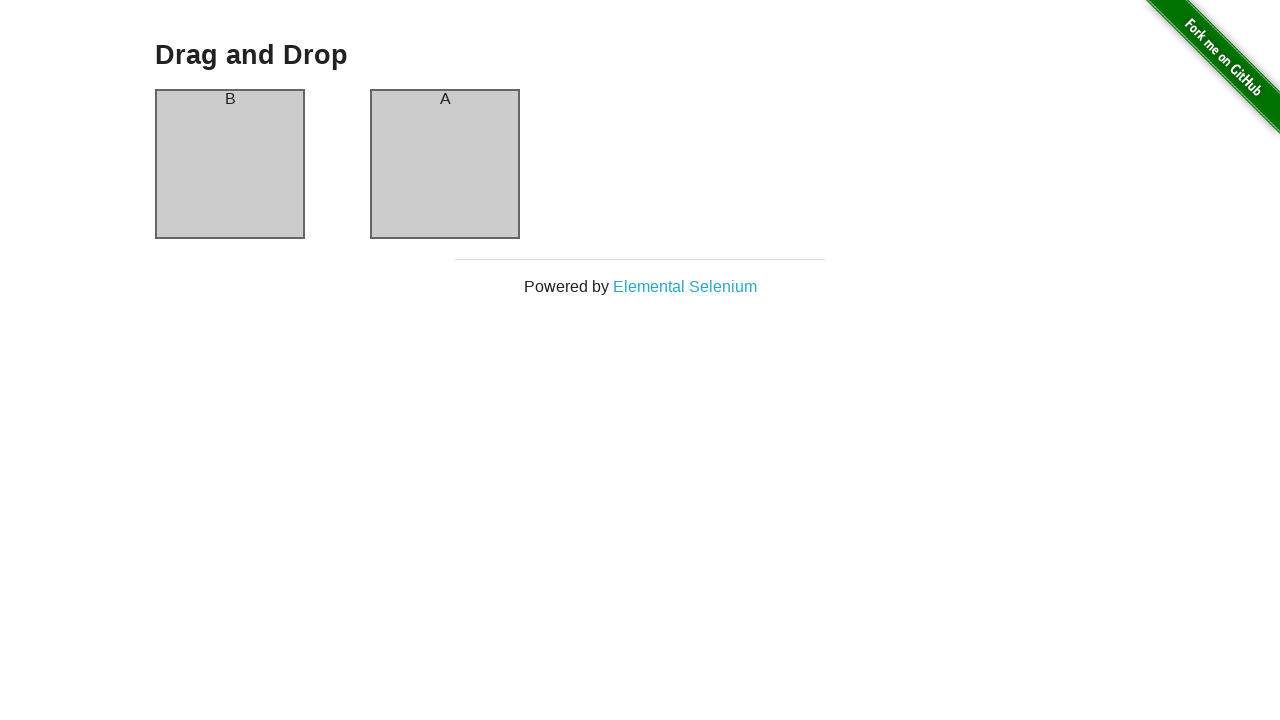

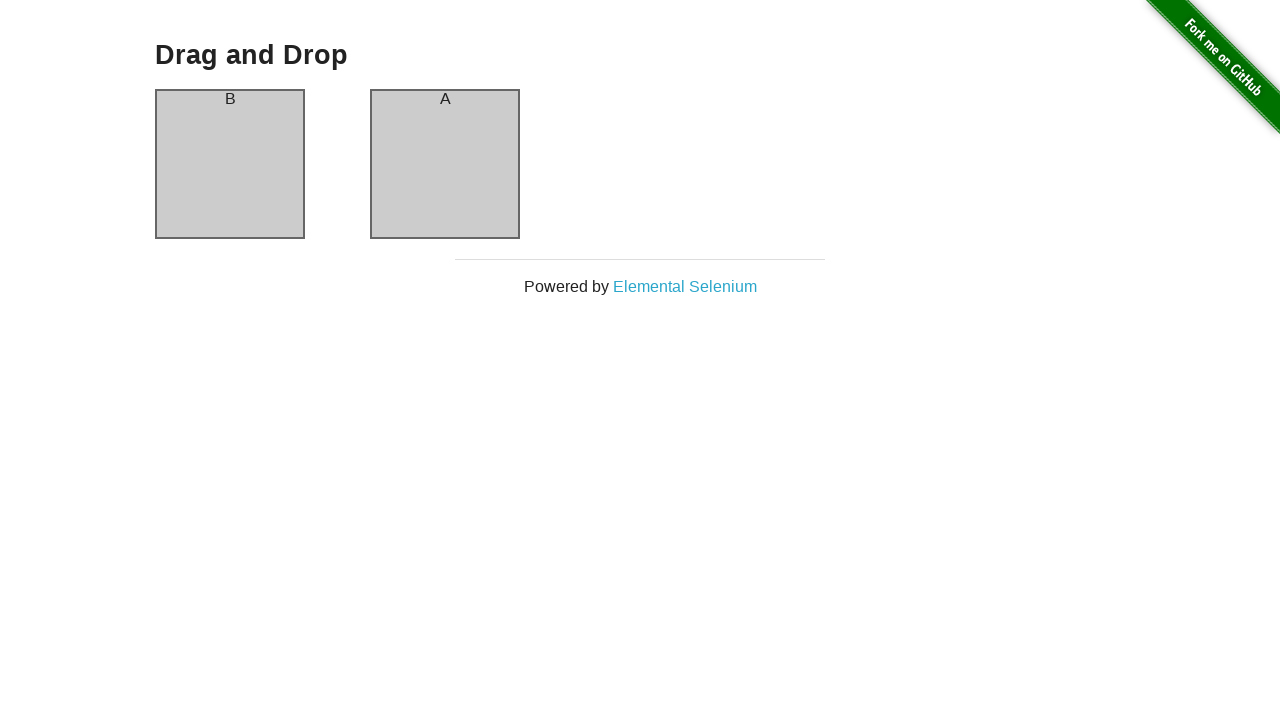